Tests JavaScript prompt alert functionality by clicking the JS Prompt button and accepting the alert dialog

Starting URL: https://the-internet.herokuapp.com/javascript_alerts

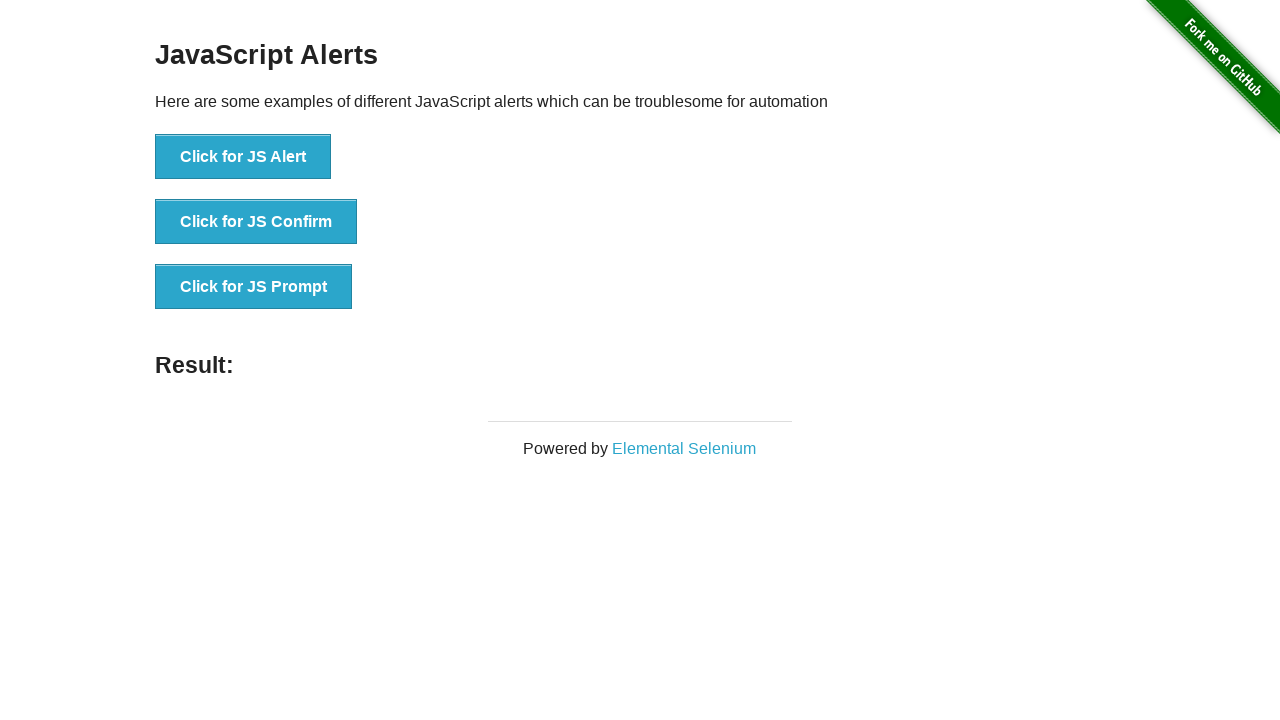

Clicked the JS Prompt button at (254, 287) on xpath=//*[@id="content"]/div/ul/li[3]/button
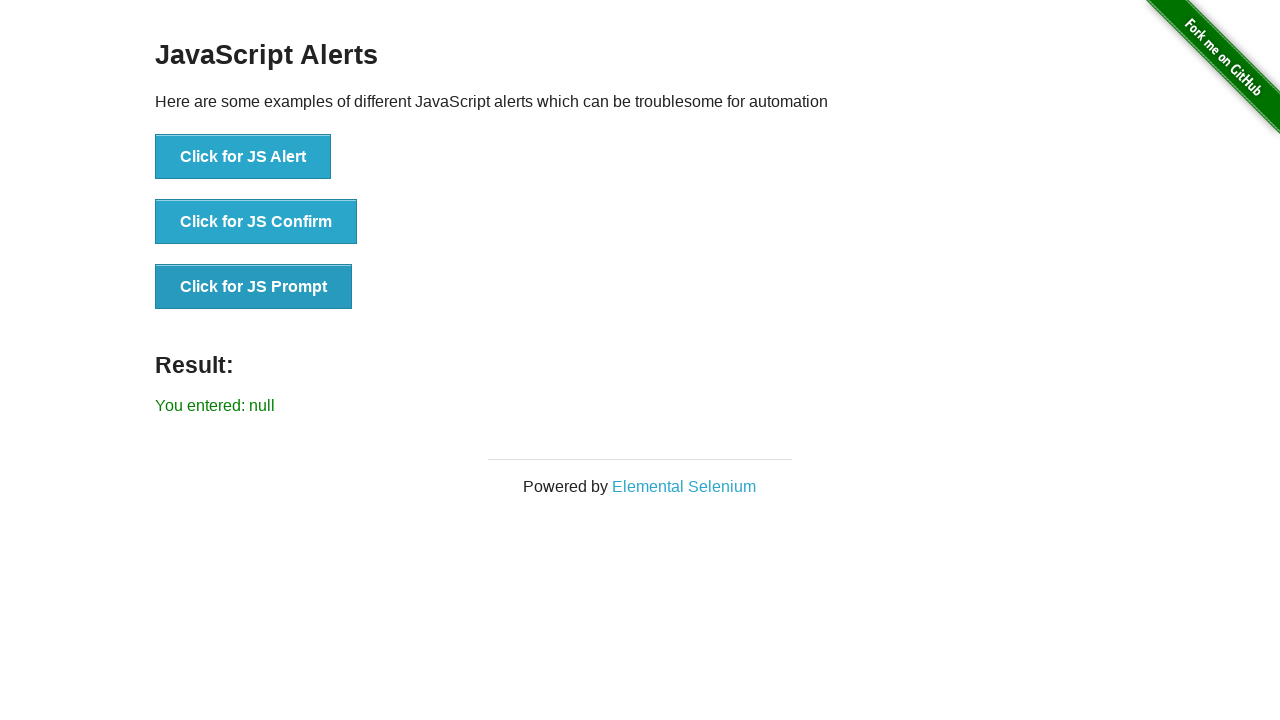

Set up dialog handler to accept prompts
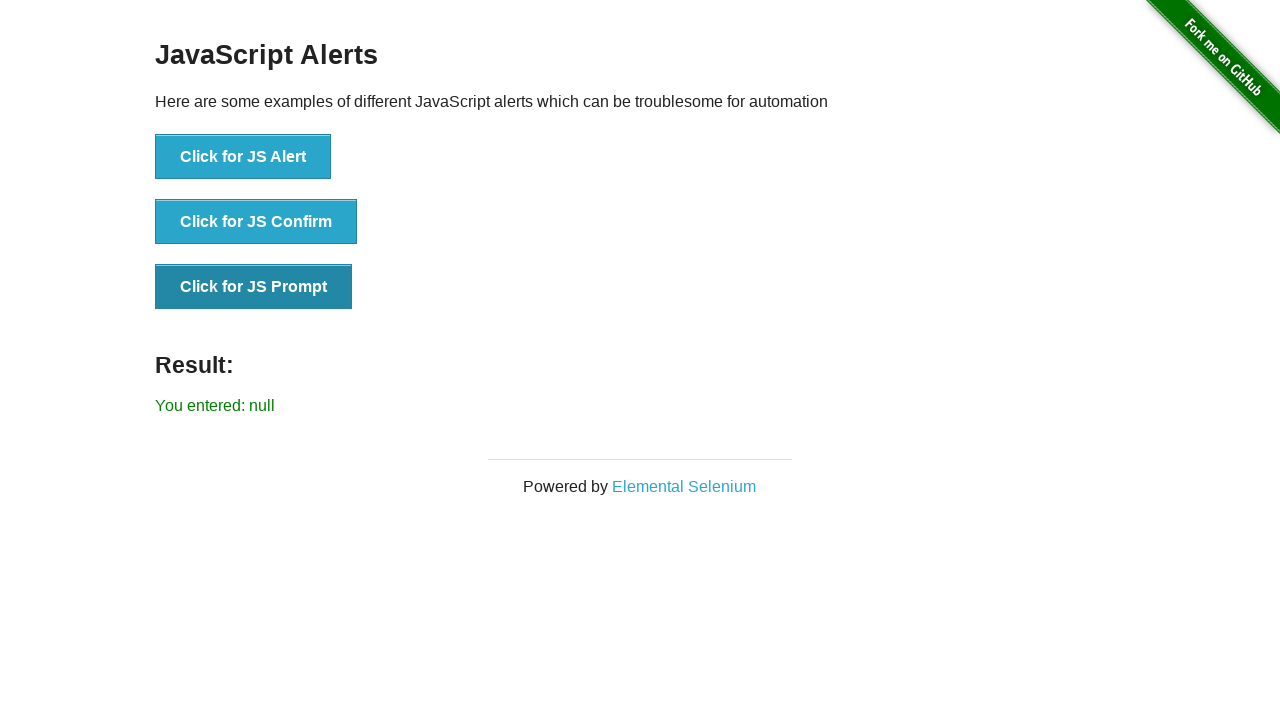

Registered dialog handler to accept prompt with 'Test input text'
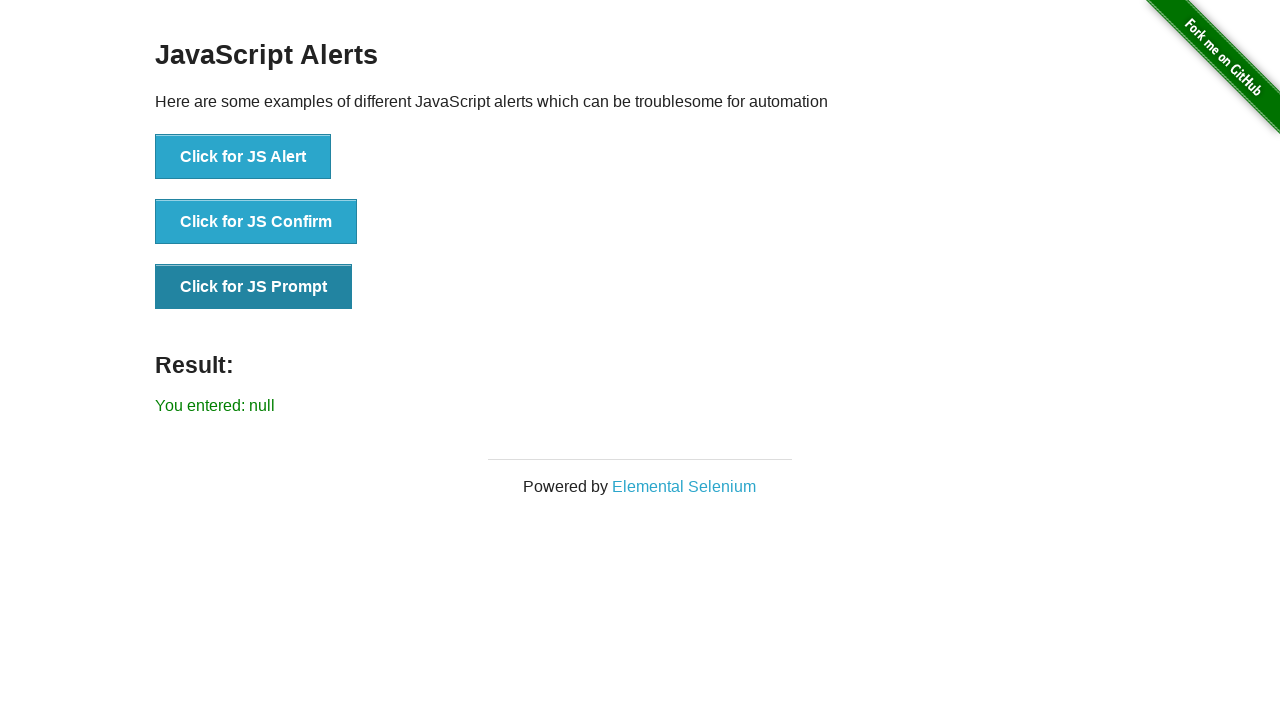

Clicked the JS Prompt button to trigger alert dialog at (254, 287) on xpath=//*[@id="content"]/div/ul/li[3]/button
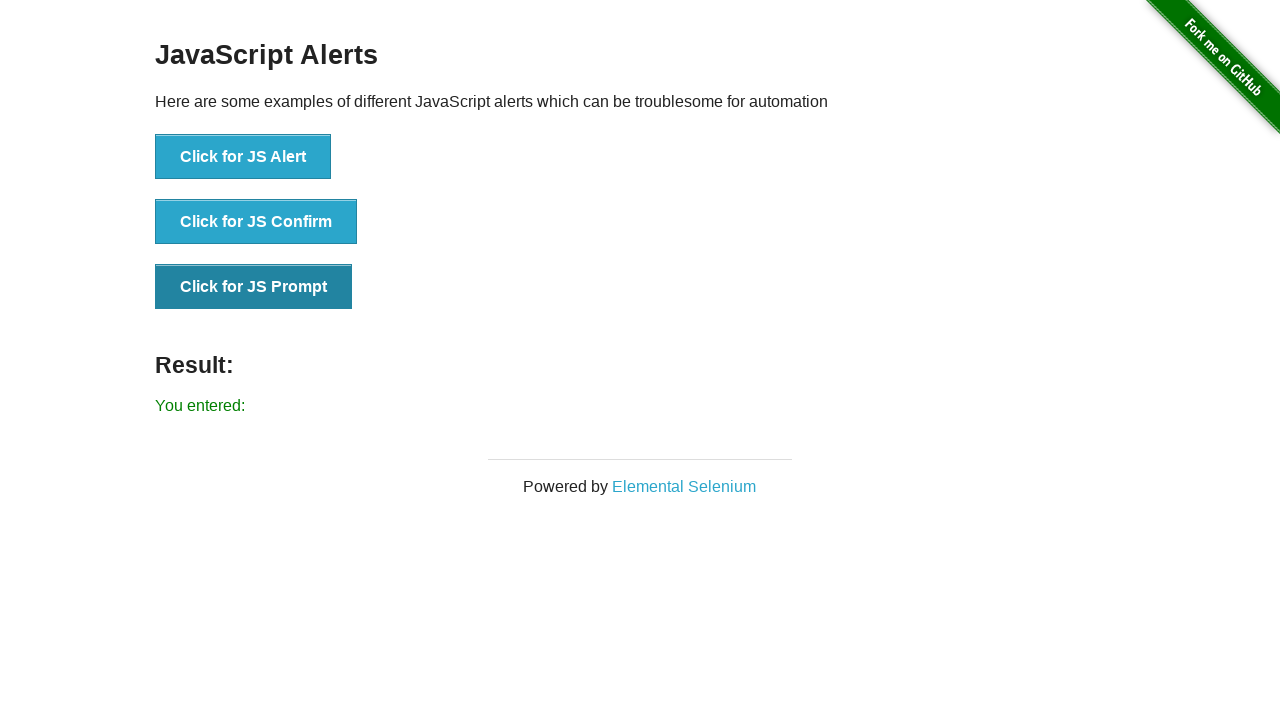

Result element loaded after accepting prompt dialog
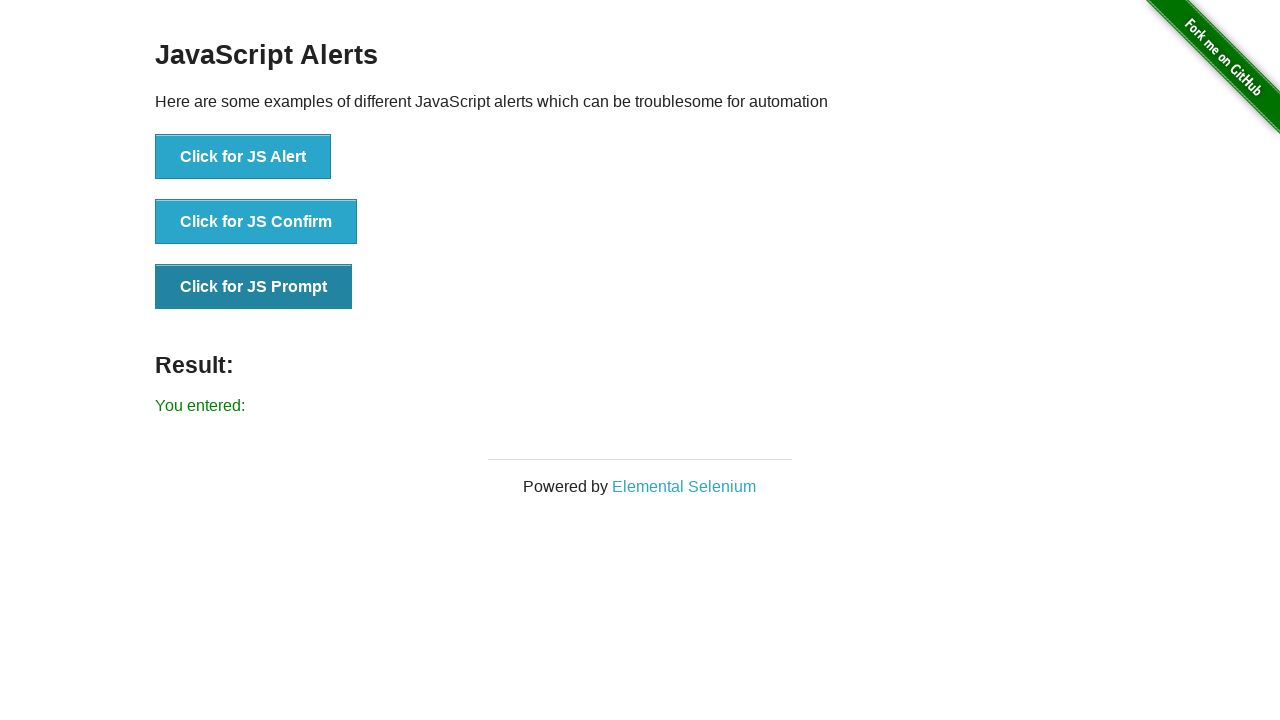

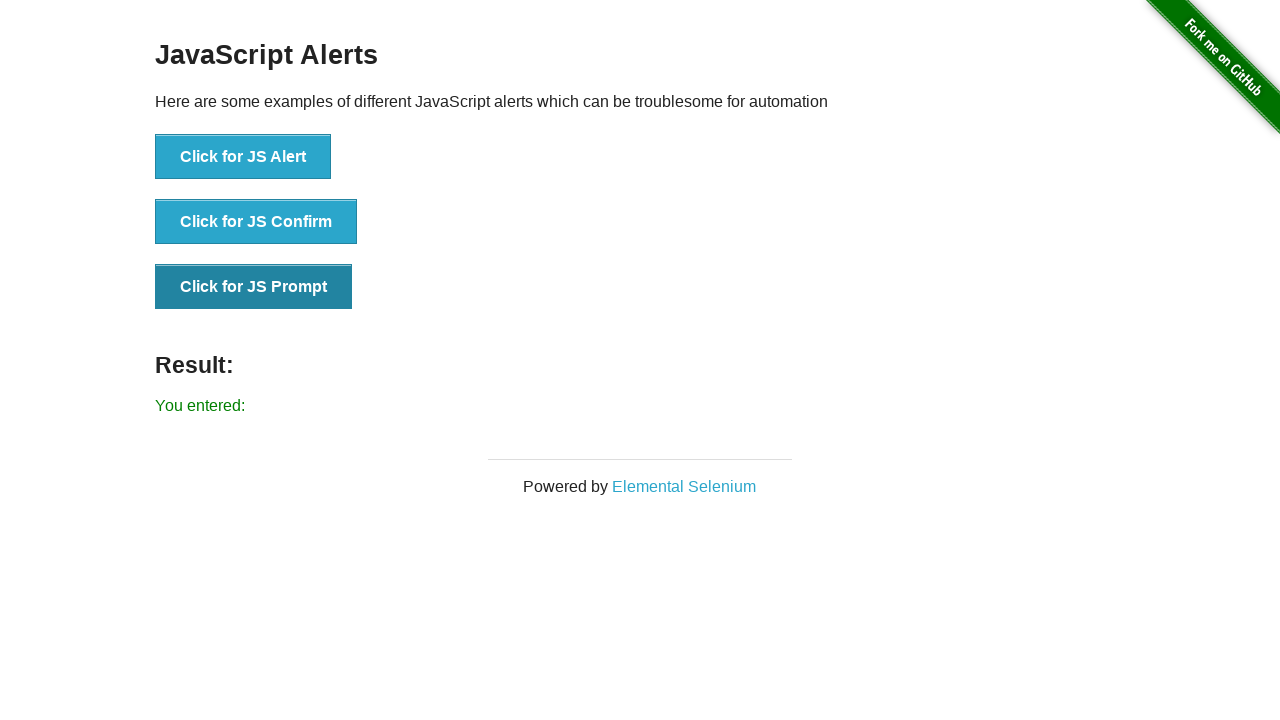